Tests handling of a confirmation alert by clicking the confirm button and accepting the dialog

Starting URL: https://www.hyrtutorials.com/p/alertsdemo.html

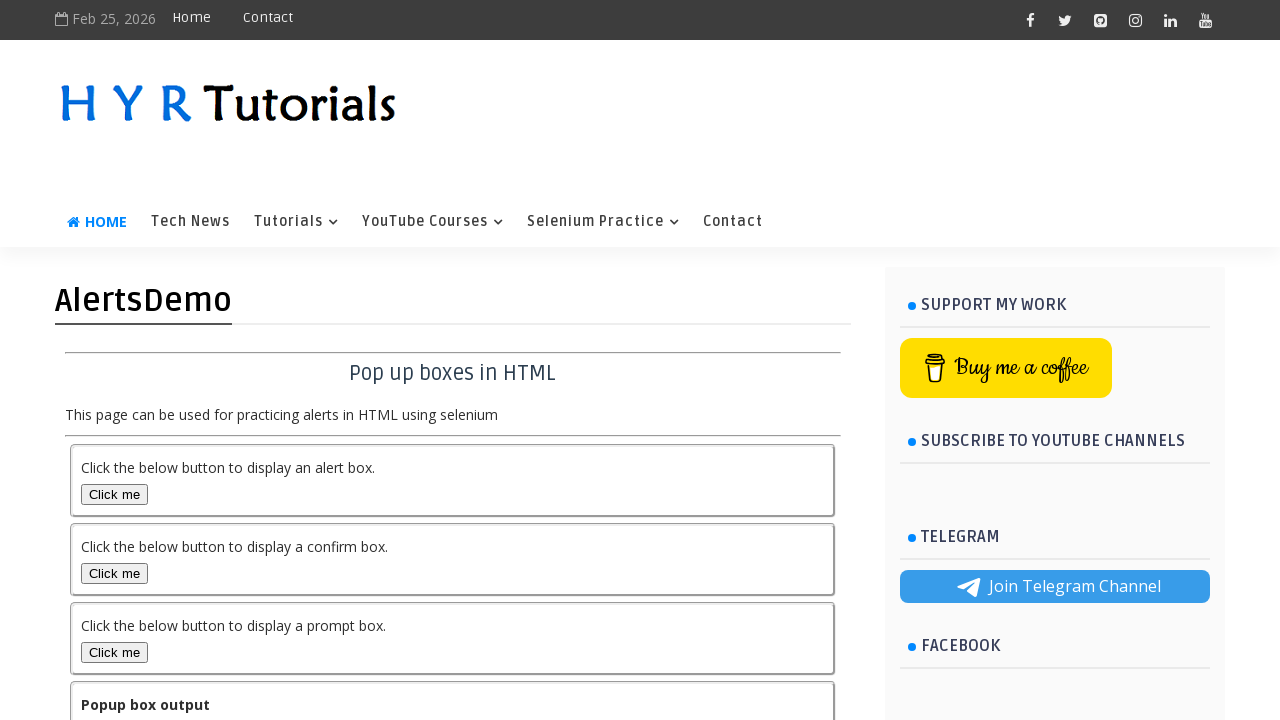

Clicked the Confirmation Alert button at (114, 573) on button#confirmBox
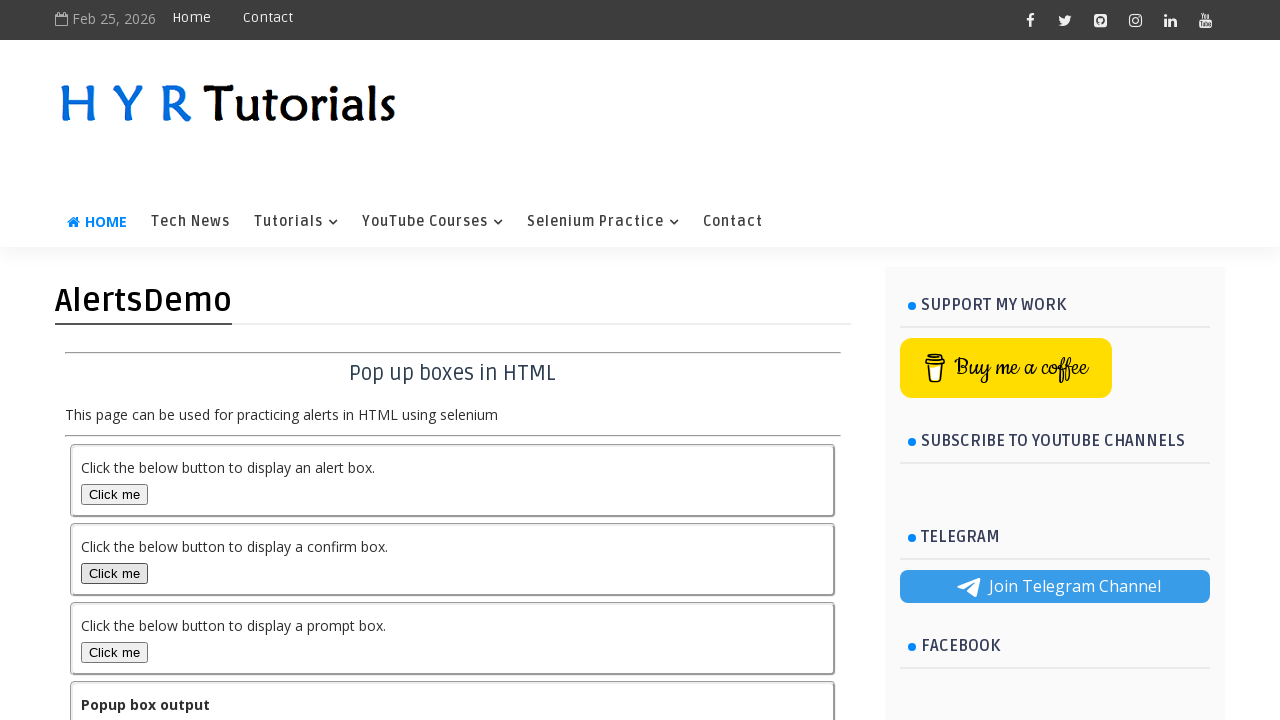

Set up dialog handler to accept confirmation
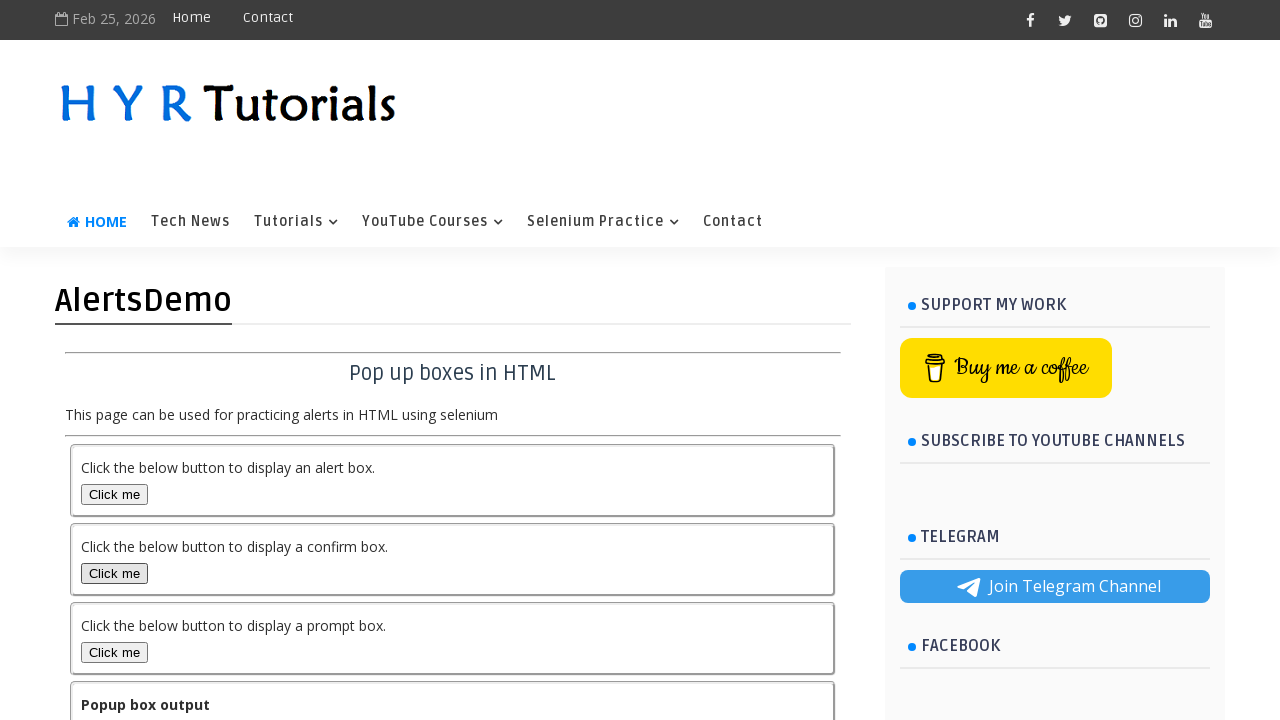

Output message appeared after accepting dialog
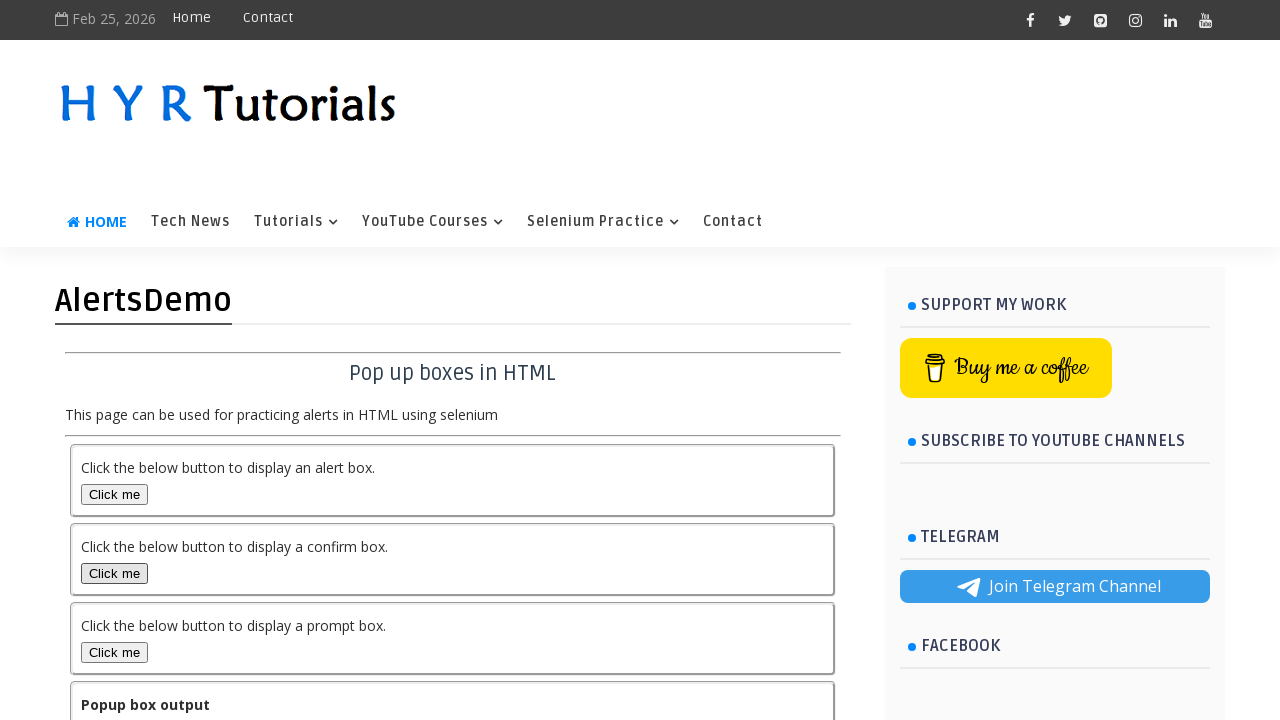

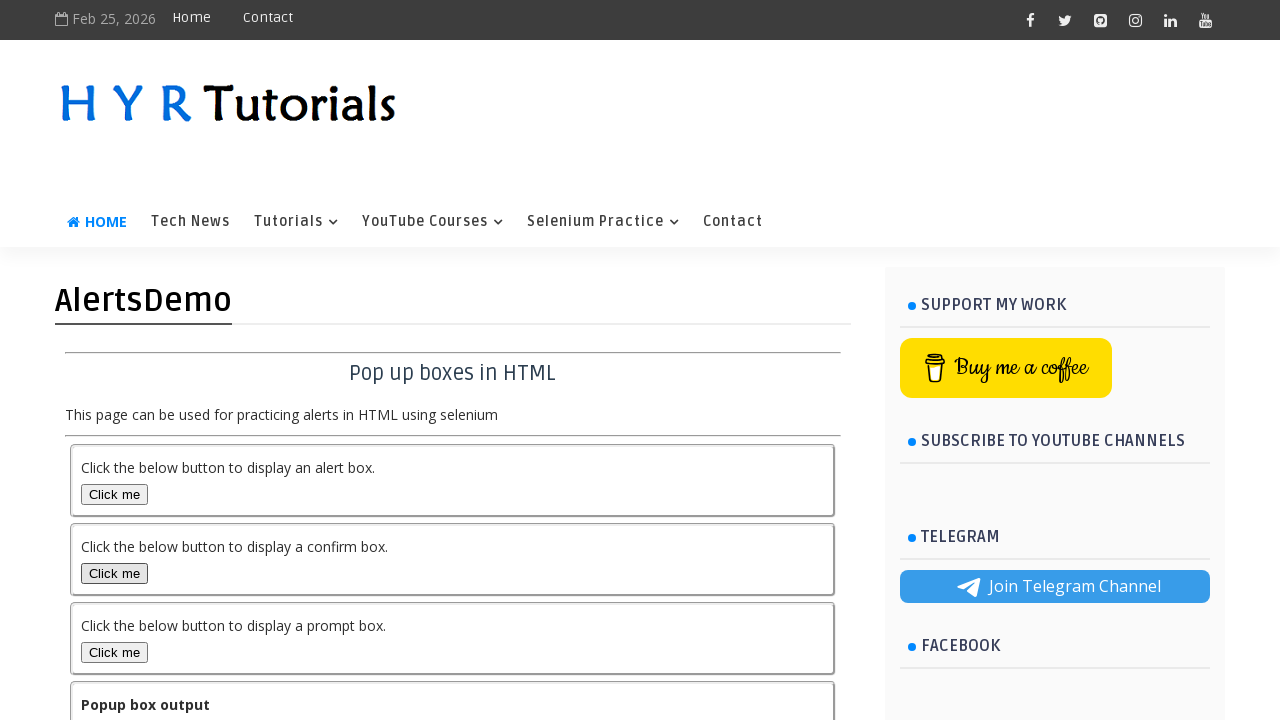